Navigates to GitHub homepage and verifies the page loads by checking the page title

Starting URL: https://github.com

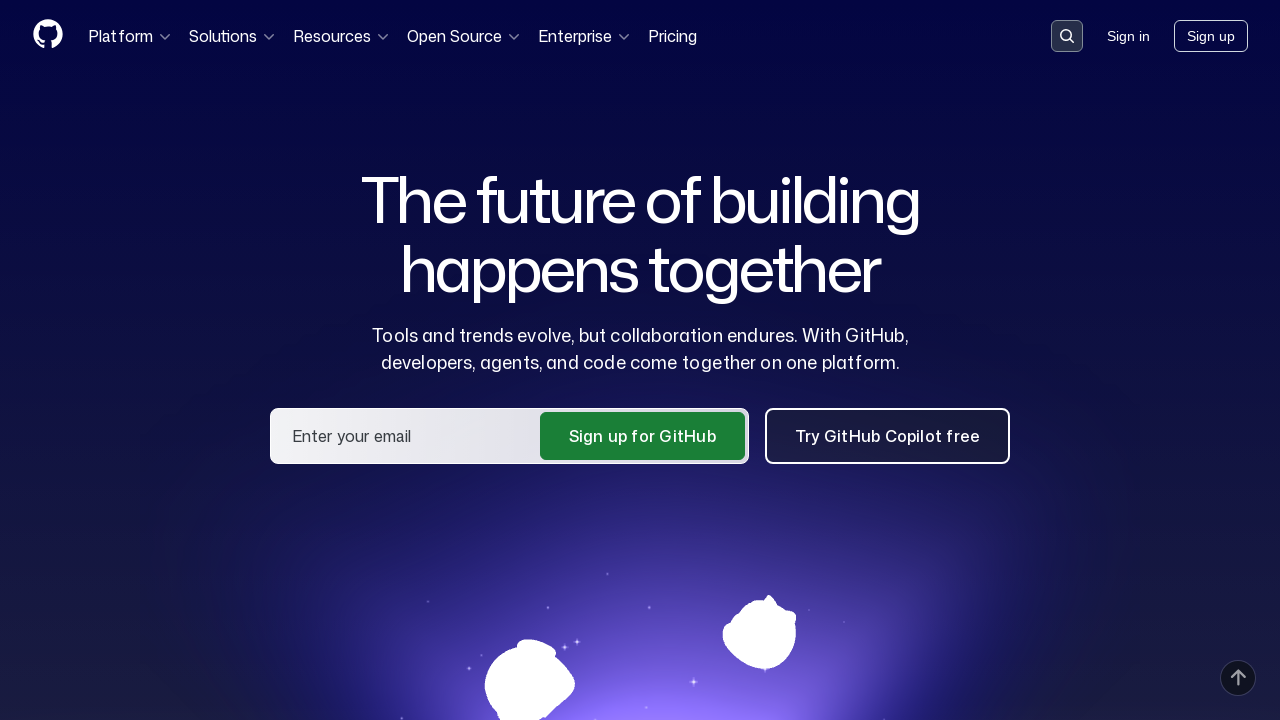

Navigated to GitHub homepage
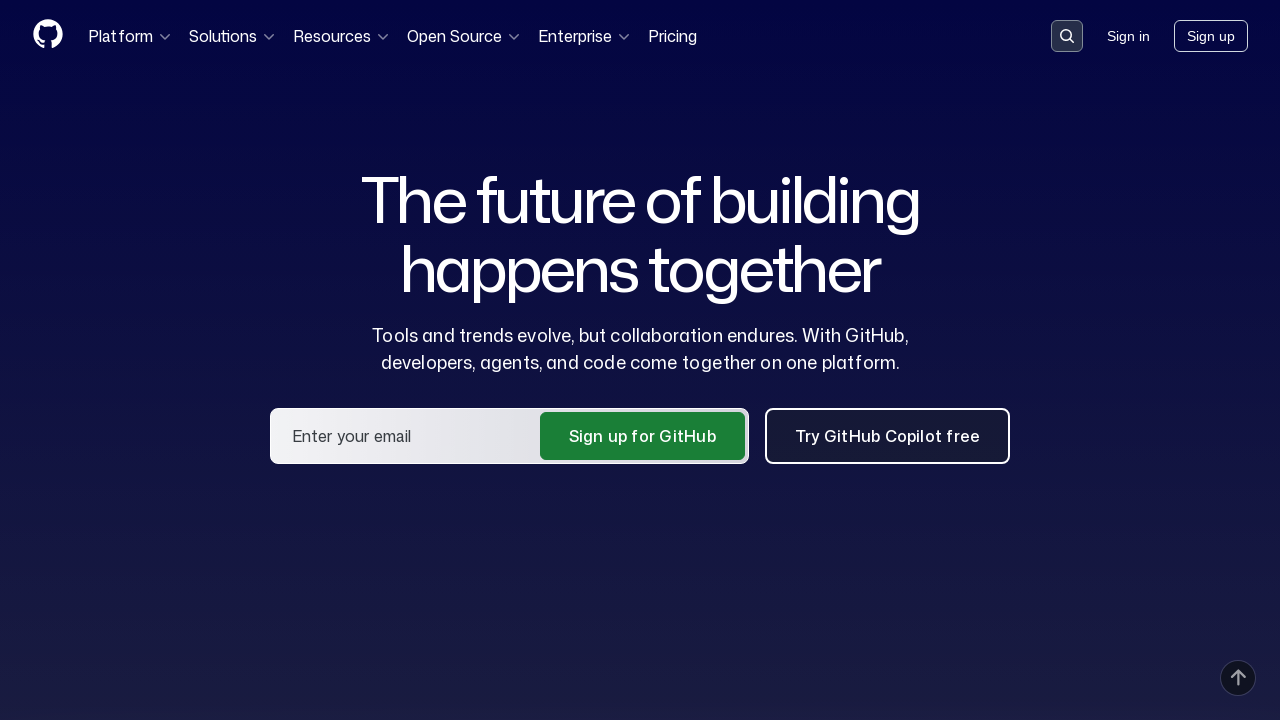

Page loaded and DOM content ready
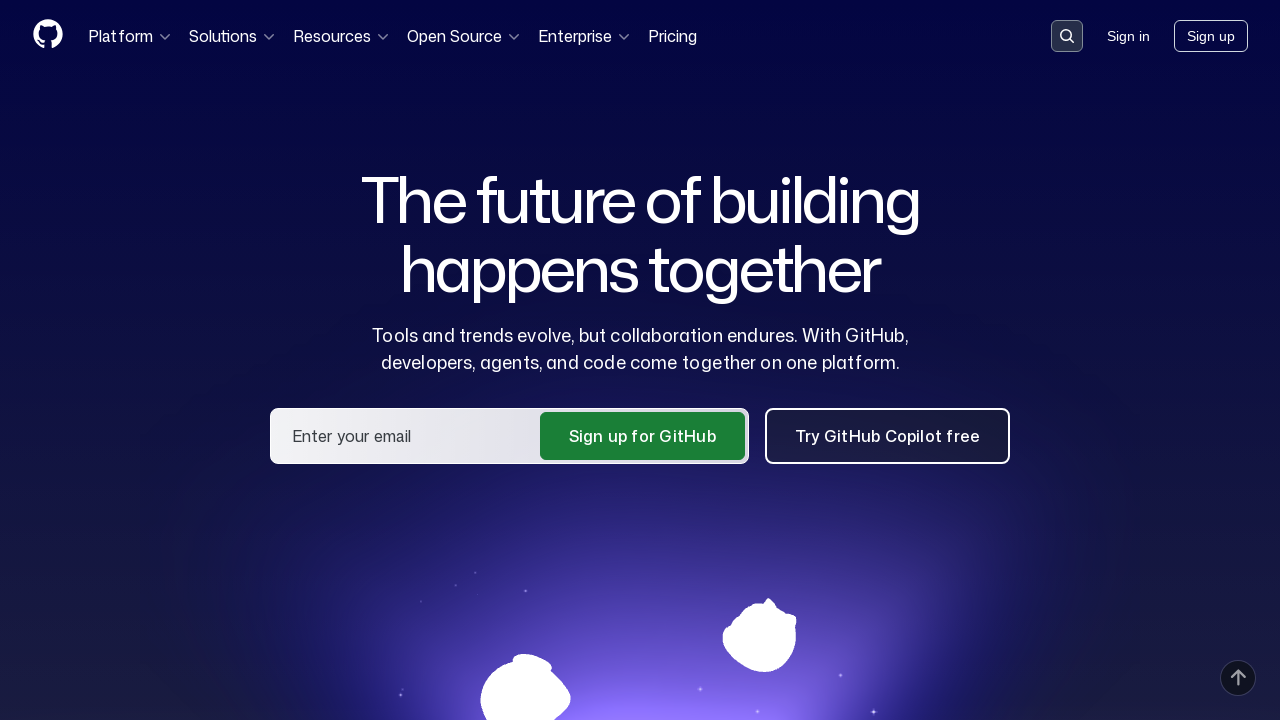

Retrieved page title
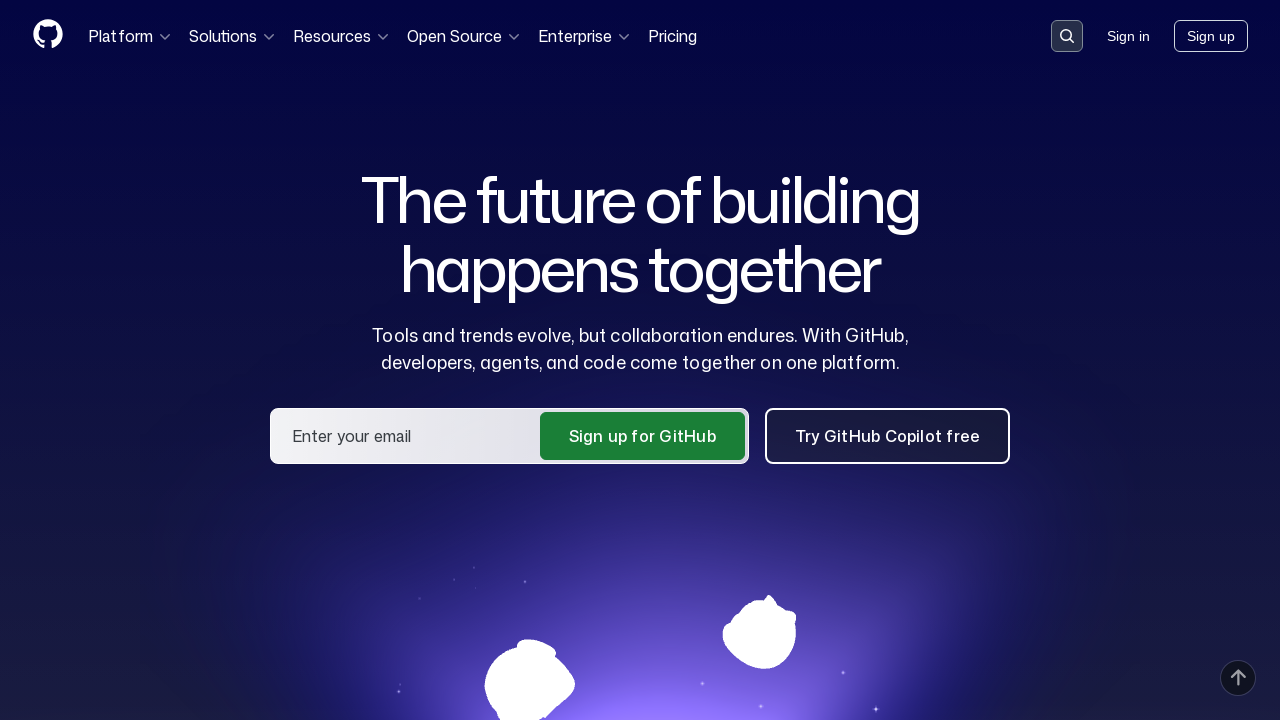

Verified page title contains 'GitHub'
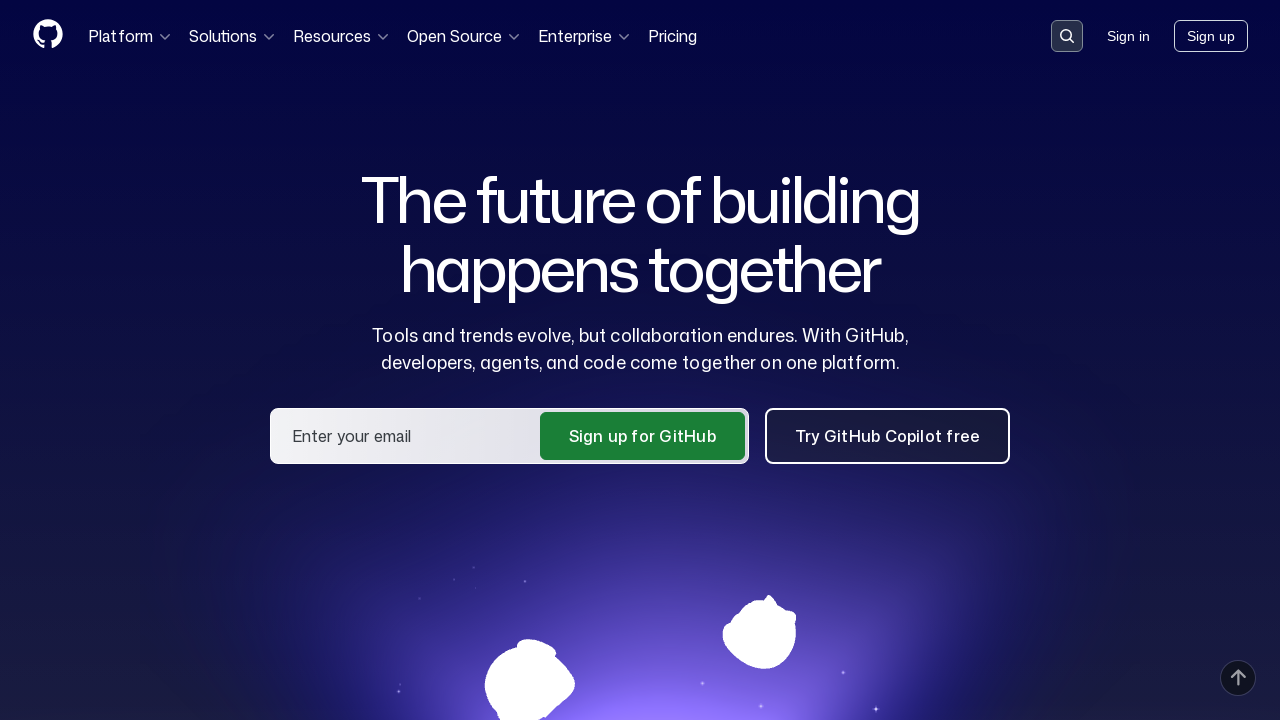

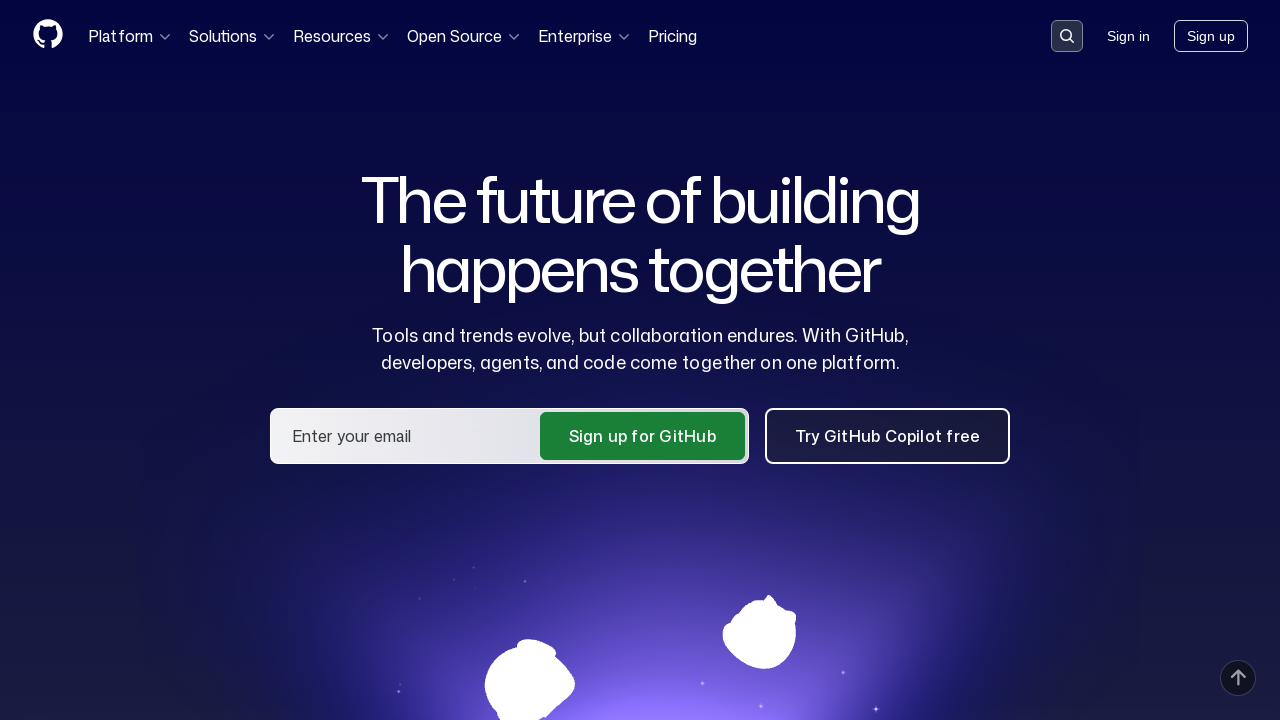